Opens YouTube homepage and maximizes the browser window

Starting URL: https://www.youtube.com/

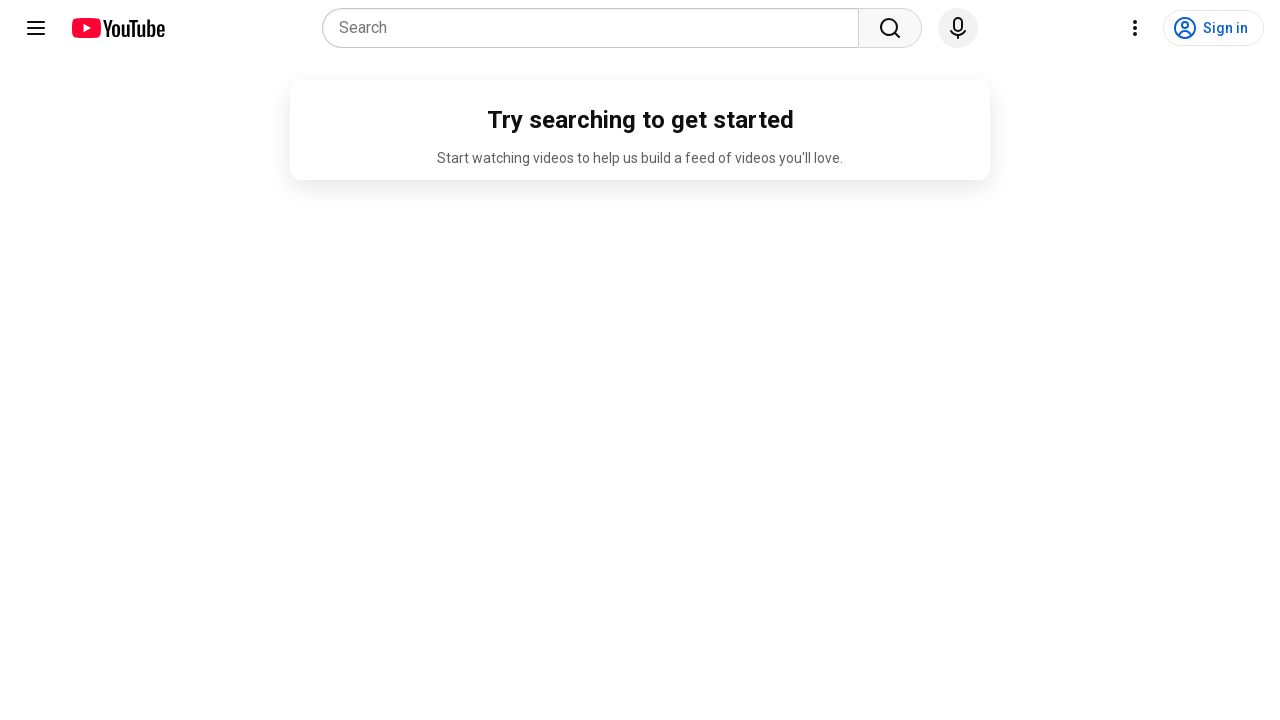

YouTube homepage loaded and network became idle
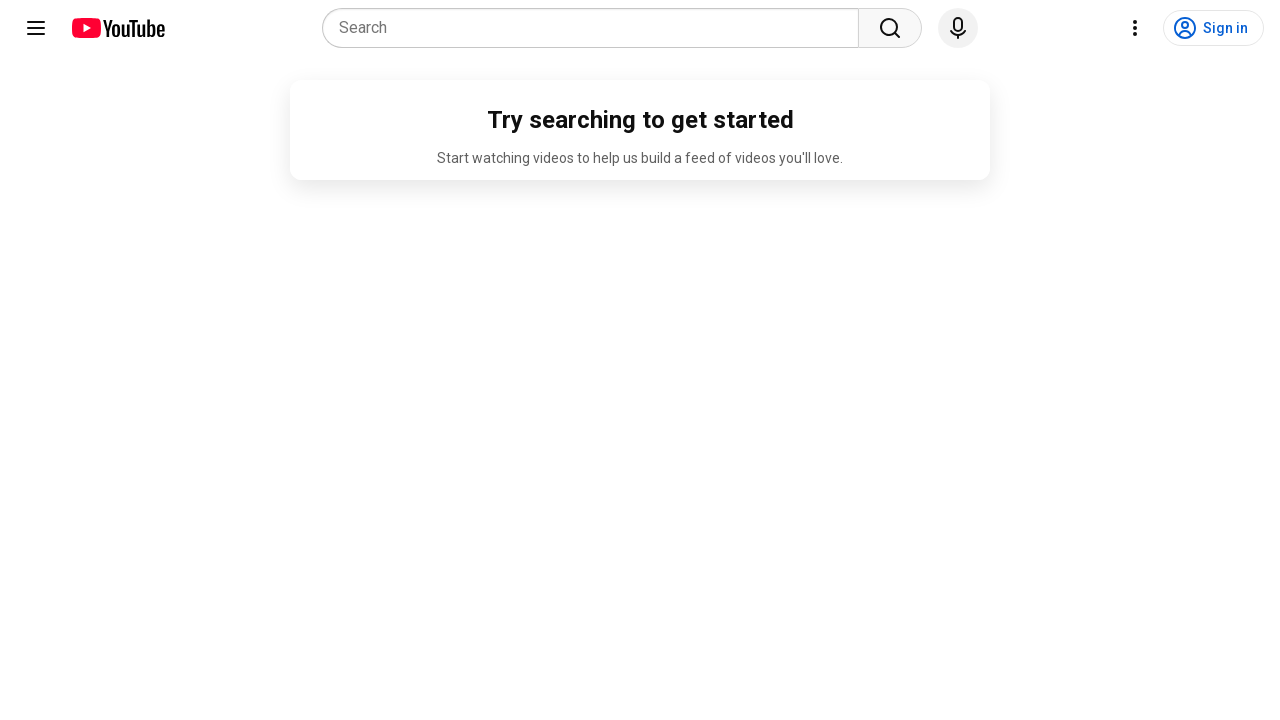

Browser window maximized to 1920x1080
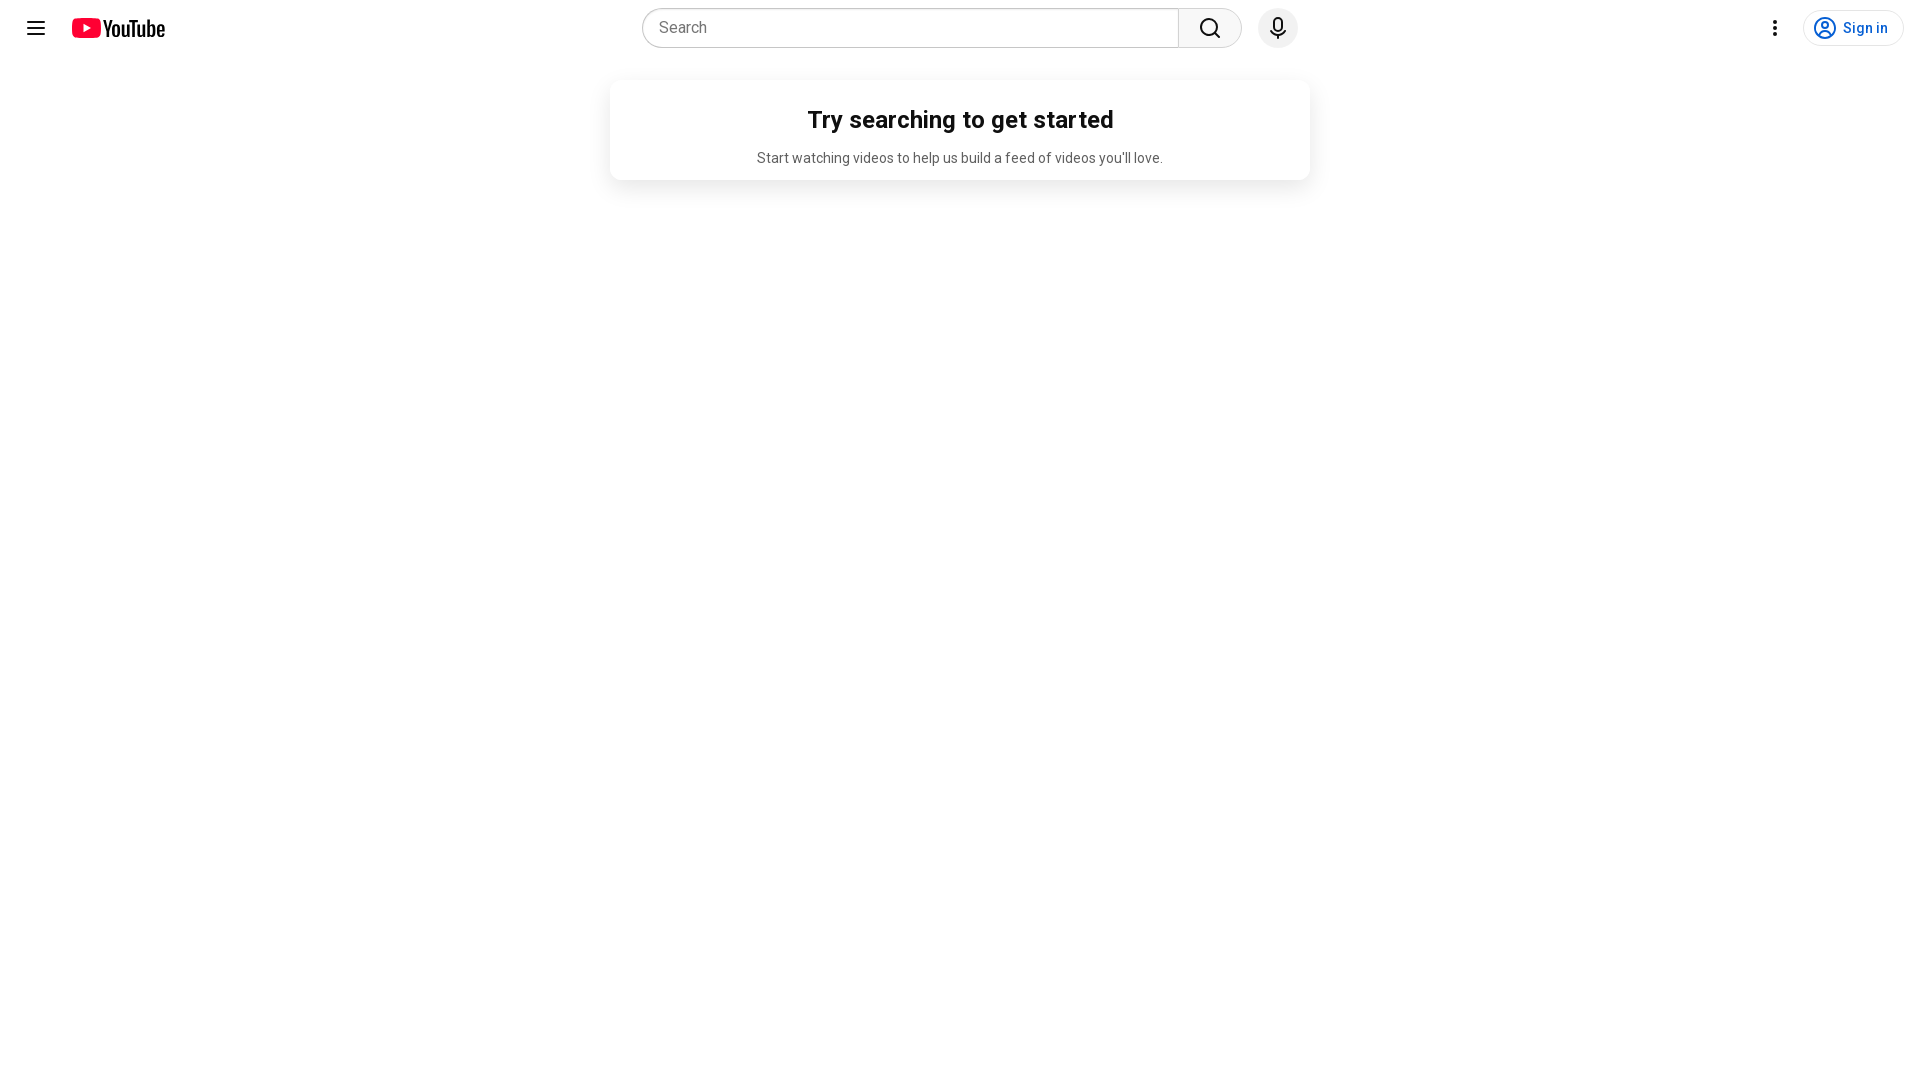

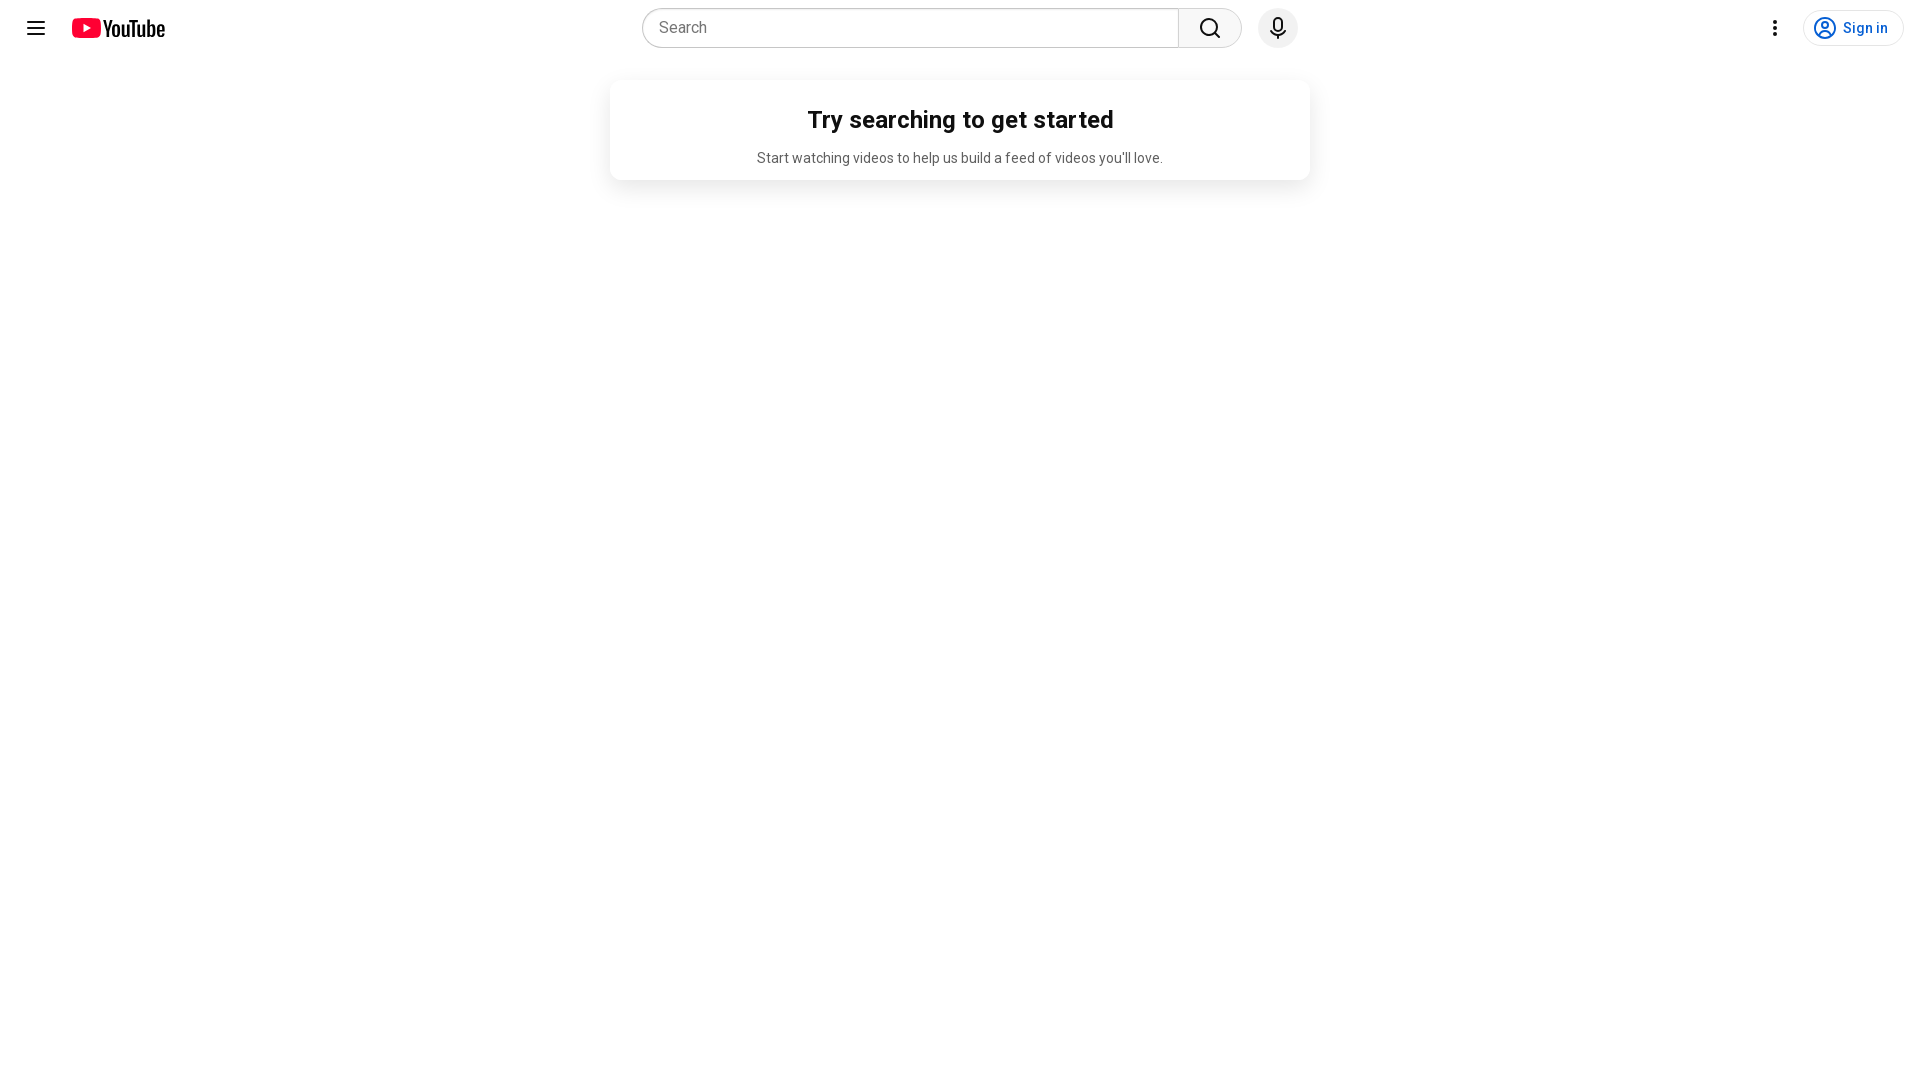